Navigates to a medicine ingredient search page, selects initial filter options, and performs a search

Starting URL: http://www.health.kr/searchIngredient/search.asp

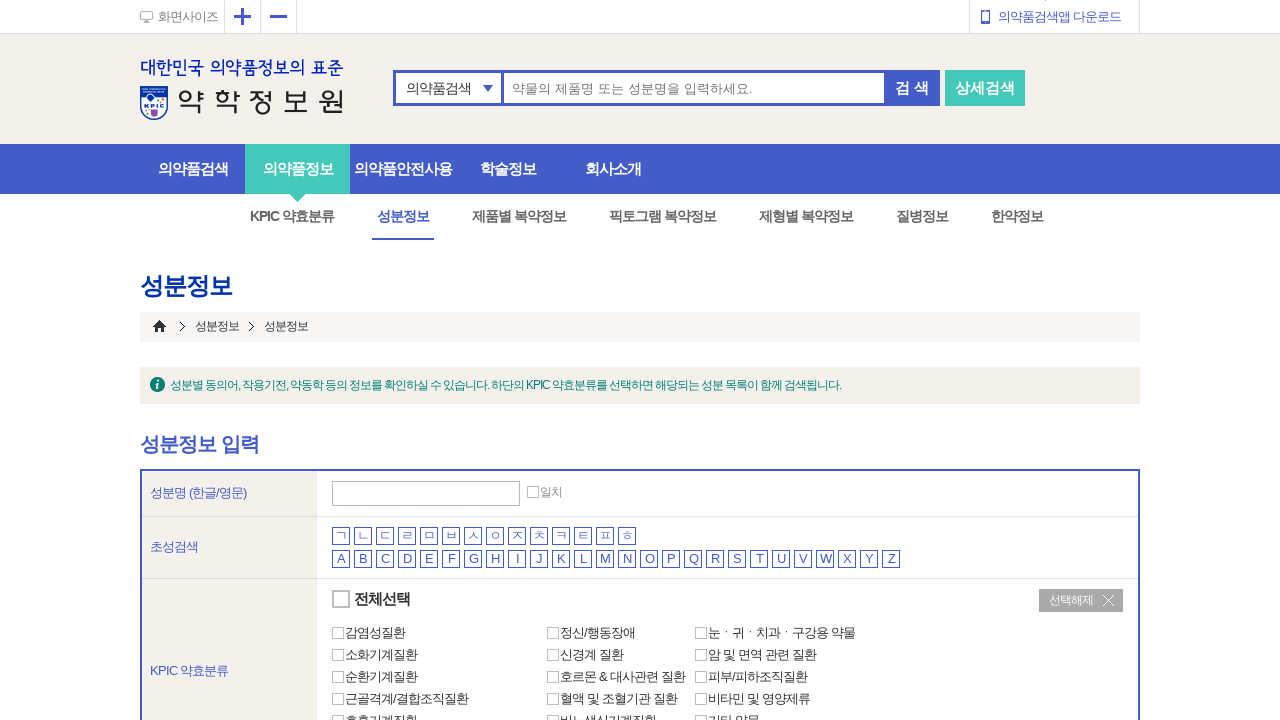

Clicked on the first initial letter filter option at (341, 536) on #li_init1
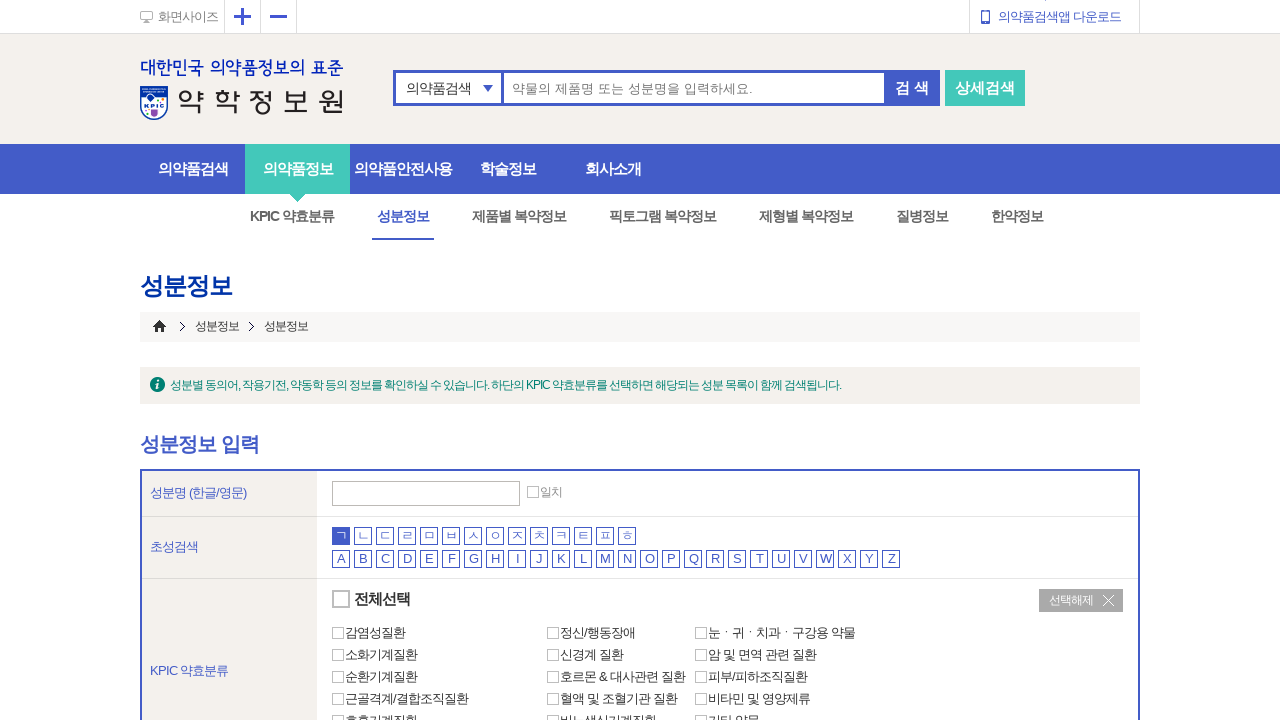

Clicked on the effect filter icon at (371, 599) on .efftAll .ico
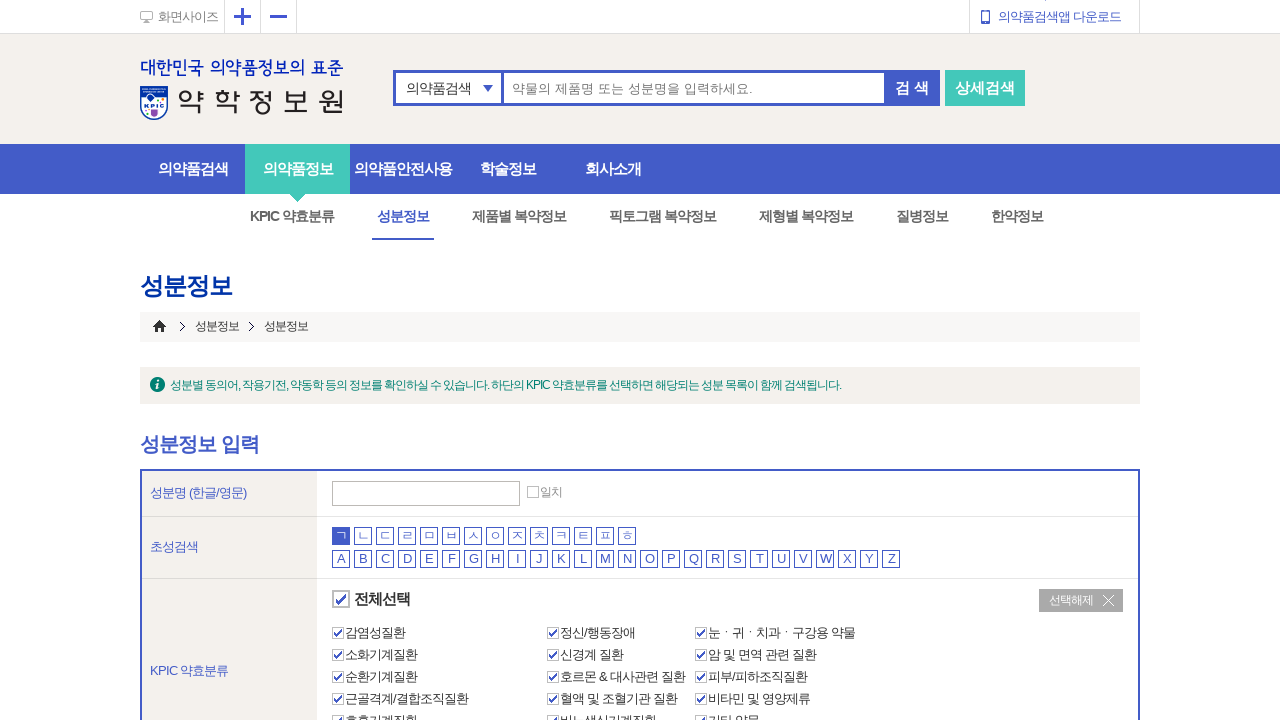

Clicked the search button to submit the form at (703, 361) on #btns .search
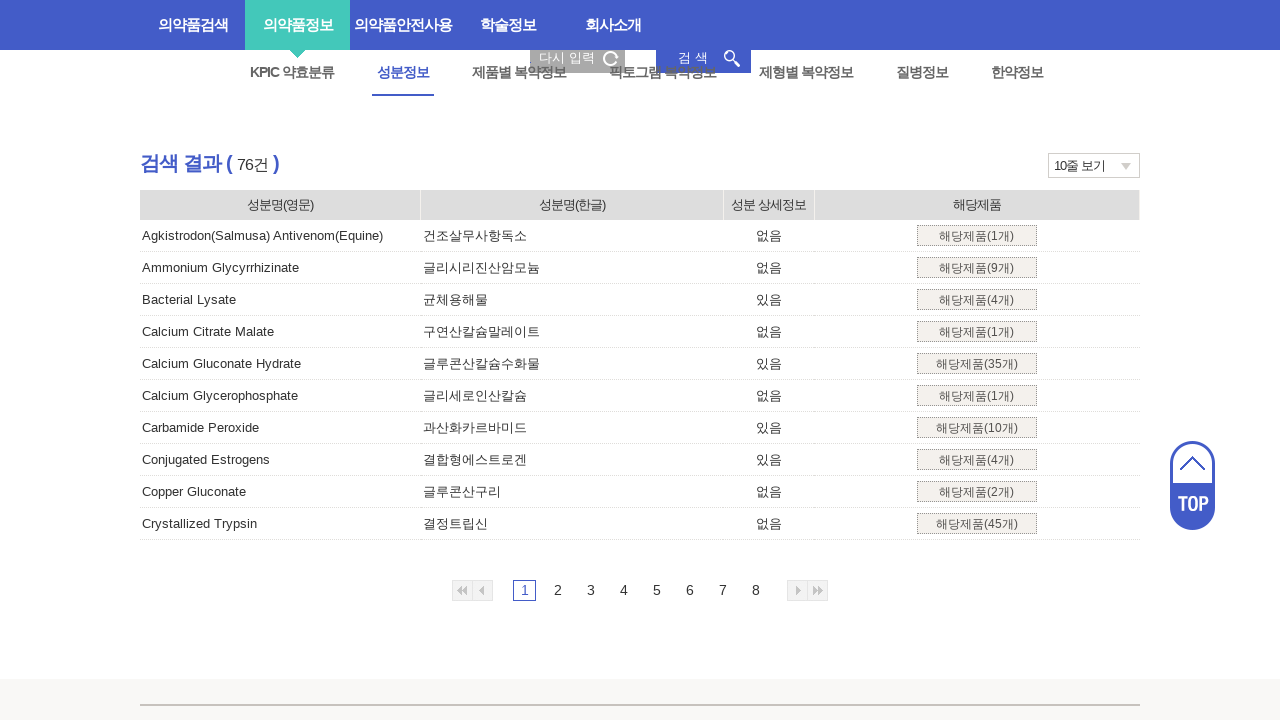

Results table loaded successfully
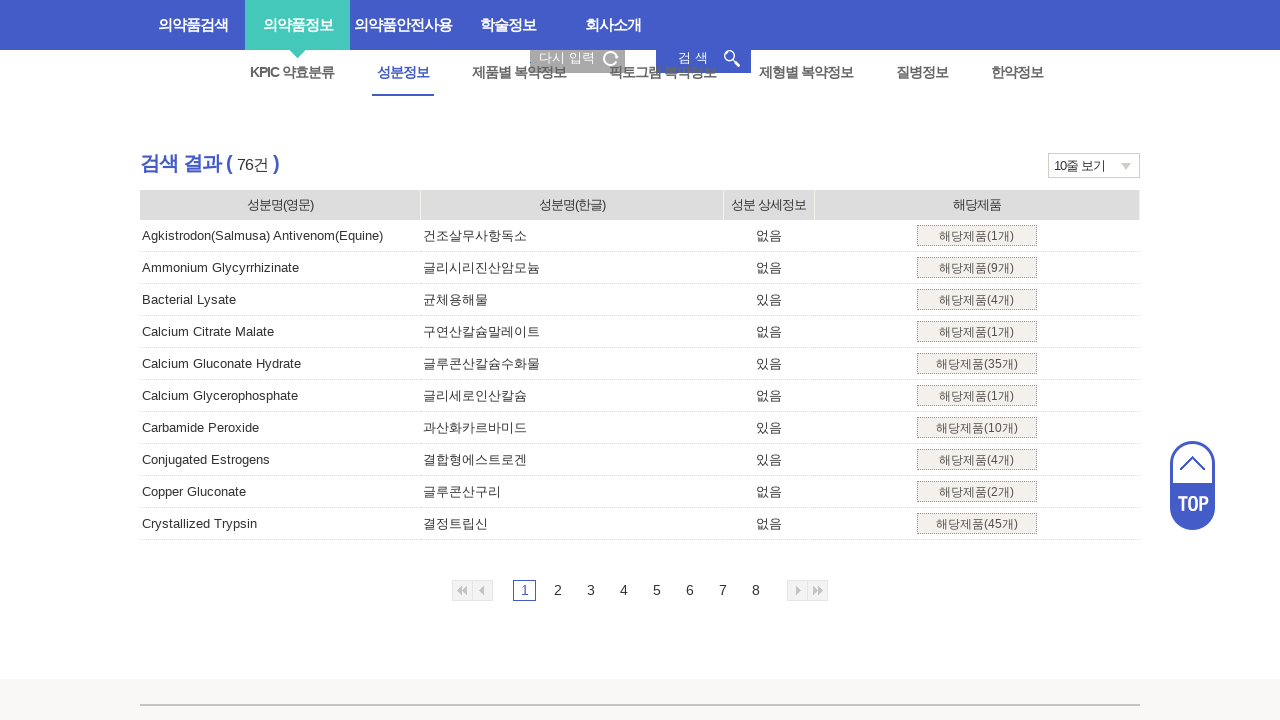

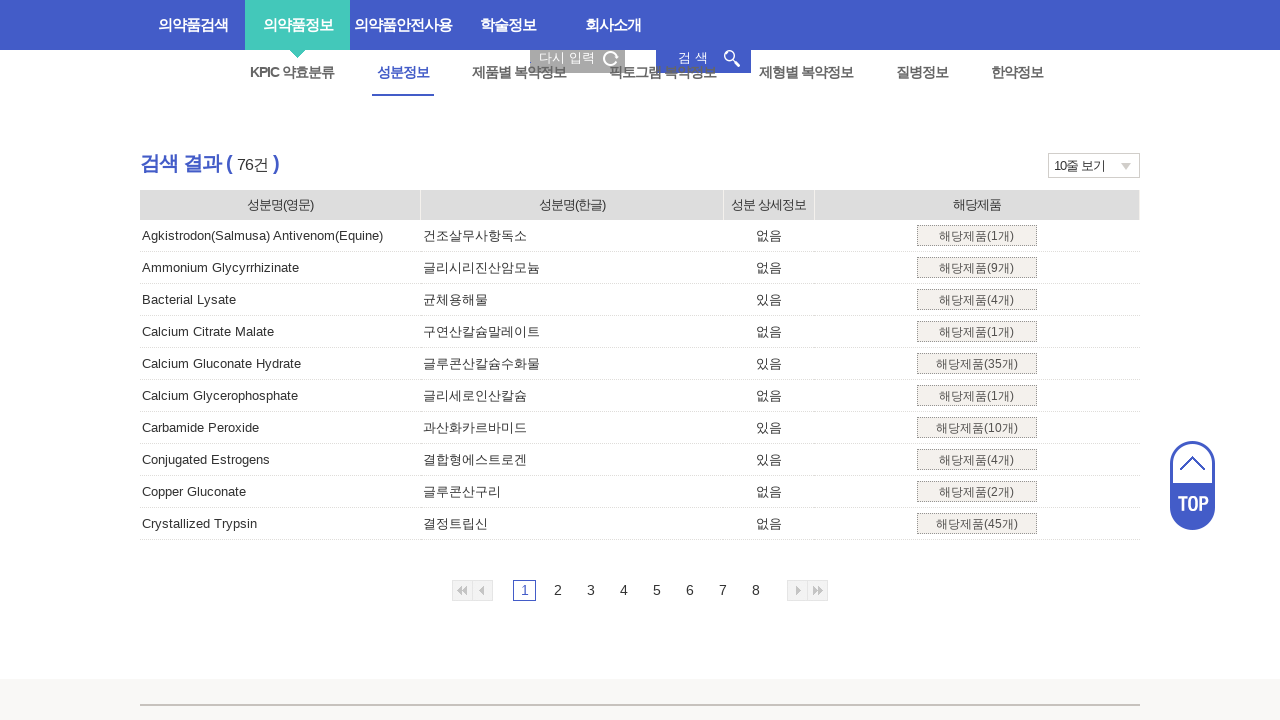